Tests animation functionality by starting an animation, waiting for it to complete, and clicking the animated button

Starting URL: http://uitestingplayground.com/animation

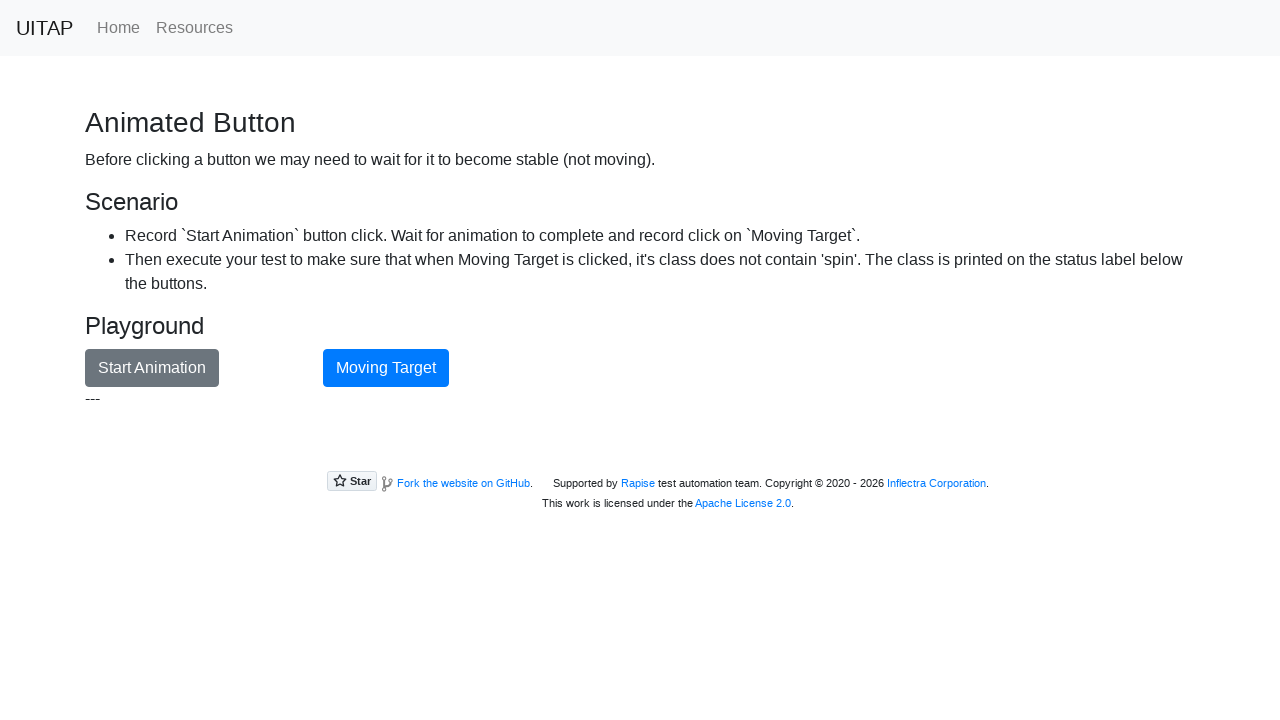

Clicked the start animation button at (152, 368) on #animationButton
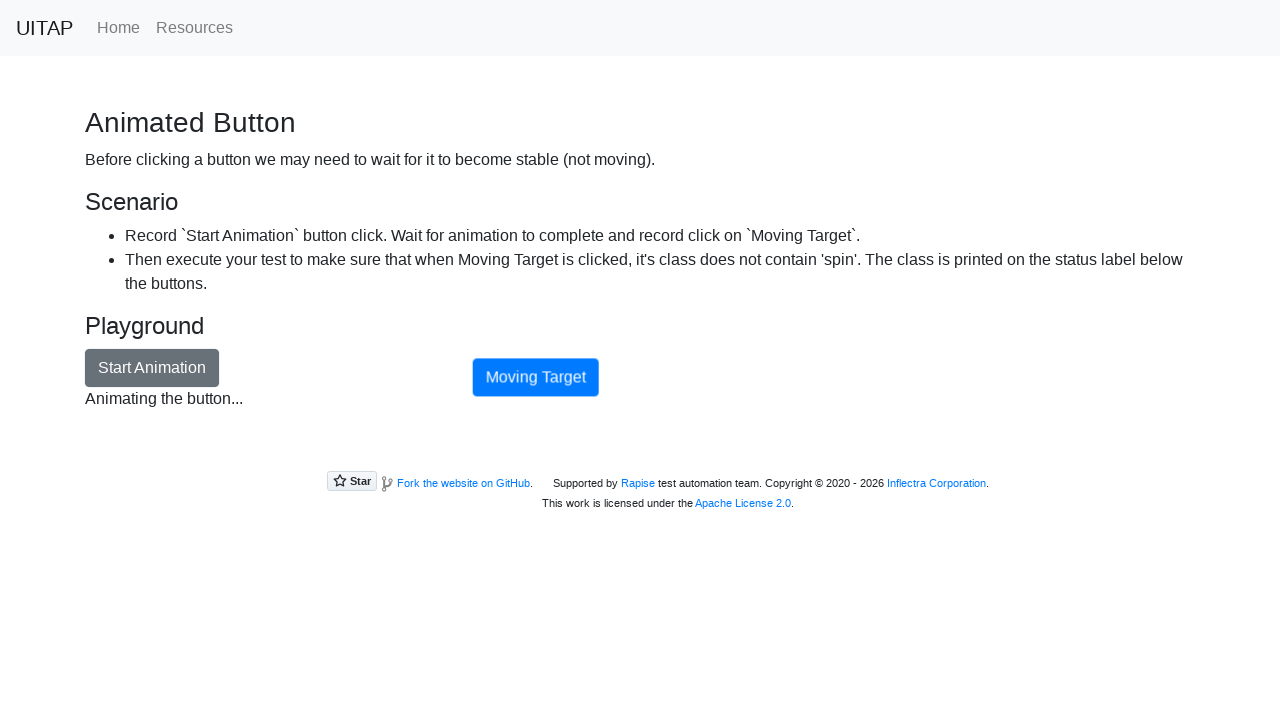

Animation completed - button spin class removed
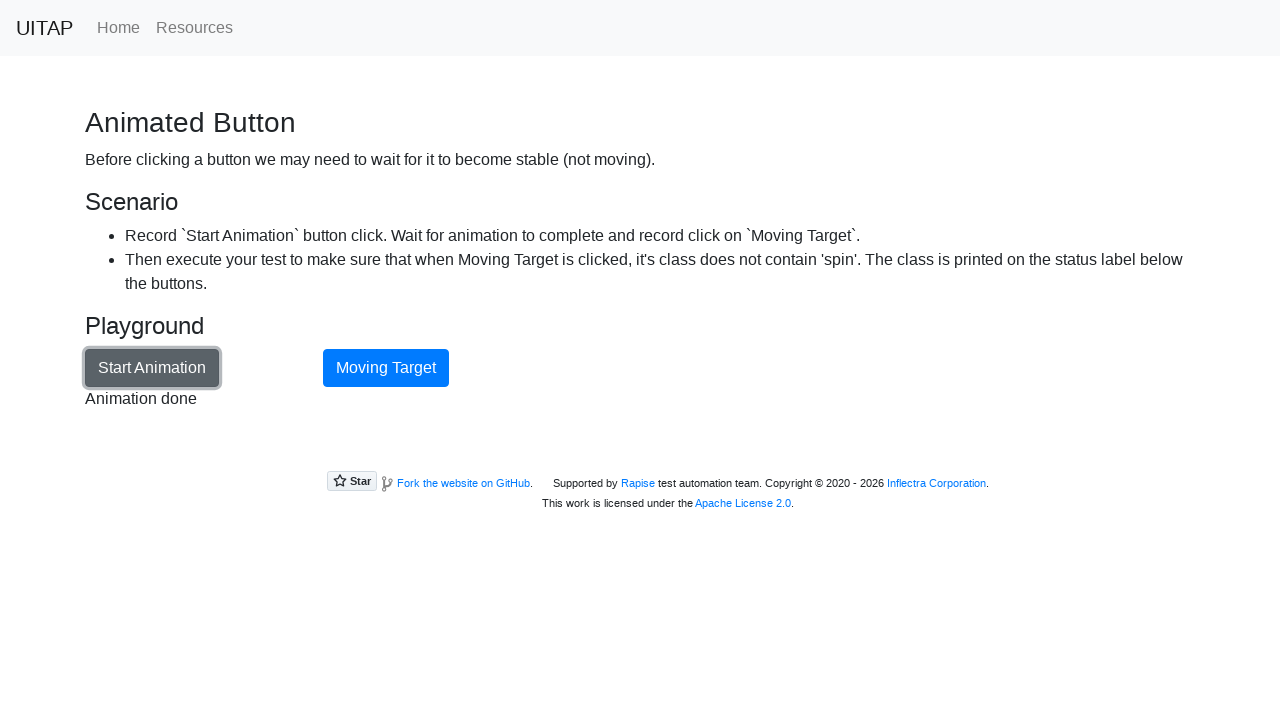

Clicked the animated button after animation completed at (386, 368) on #movingTarget
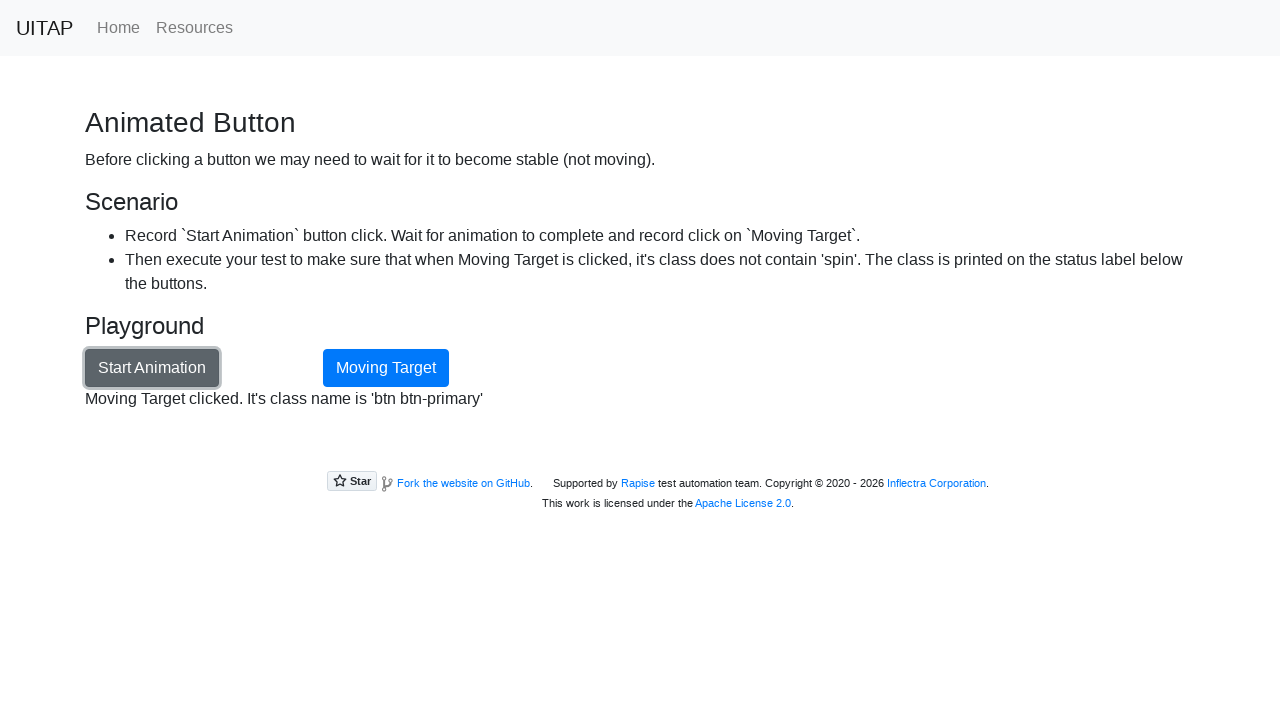

Status text appeared on page
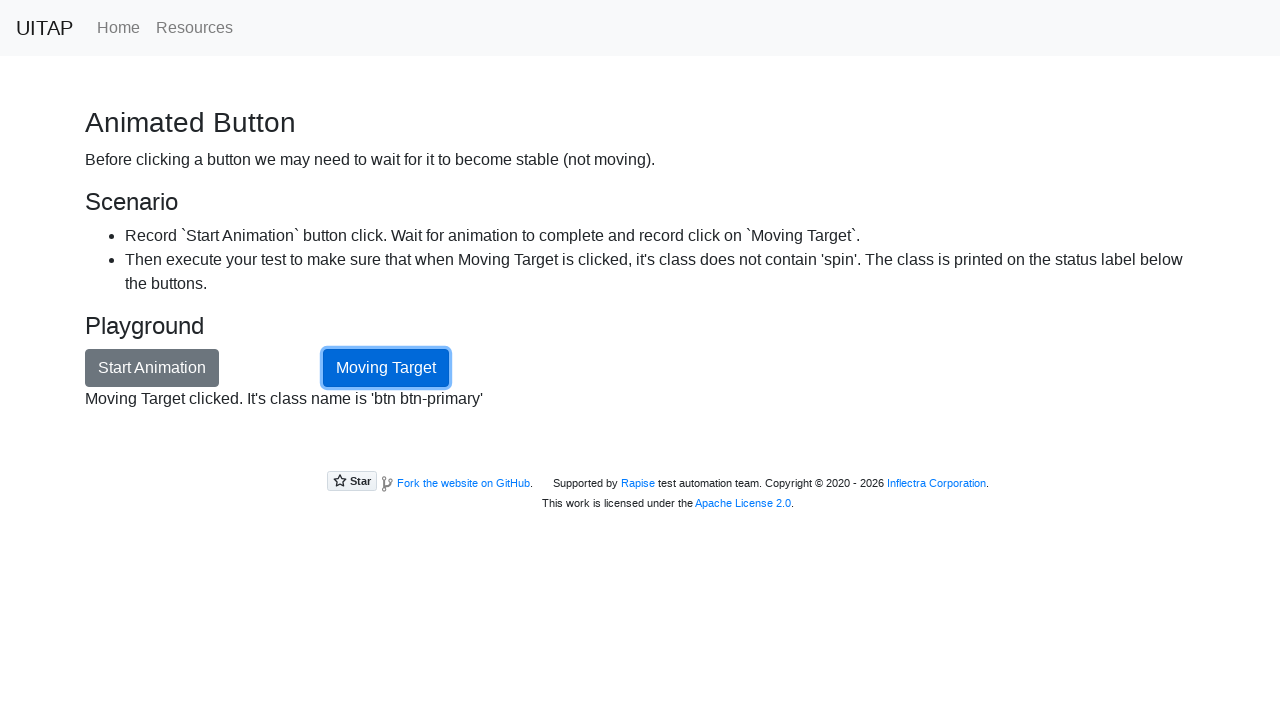

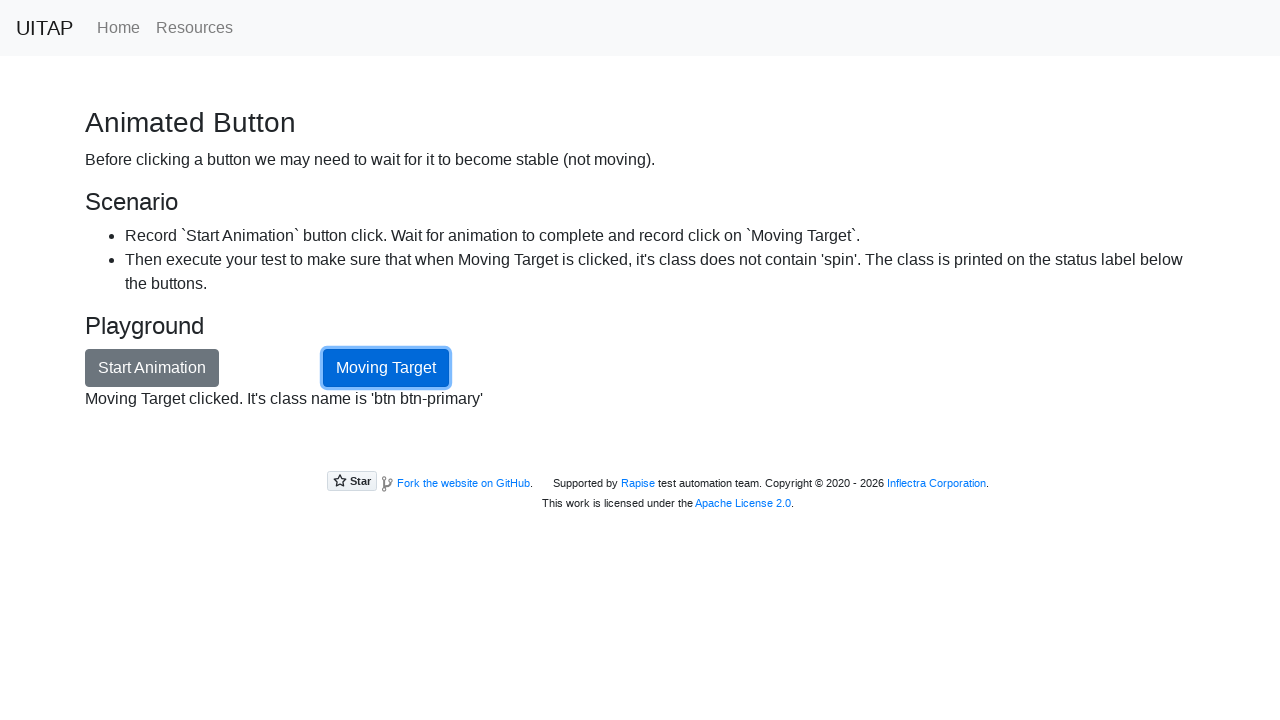